Demonstrates adding jQuery Growl notifications to a page by injecting jQuery and jQuery Growl scripts, then displaying various notification messages (standard, error, notice, and warning).

Starting URL: http://the-internet.herokuapp.com

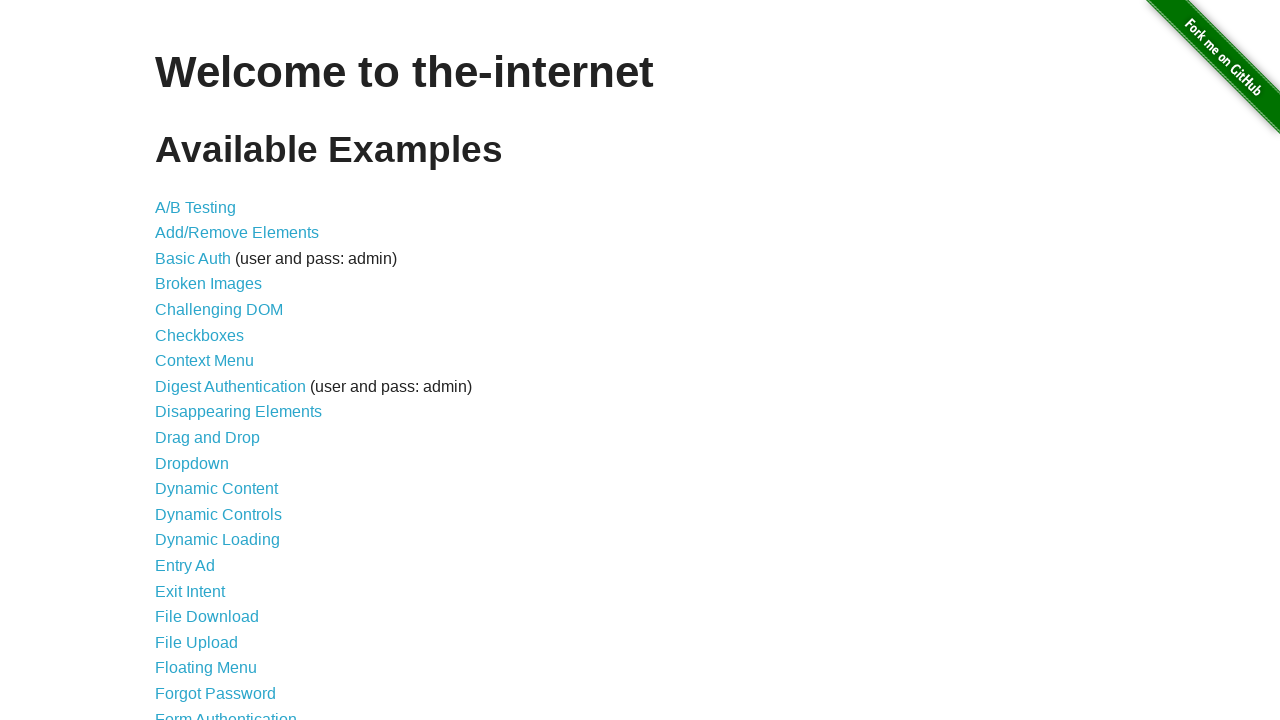

Checked for jQuery and injected it if not present
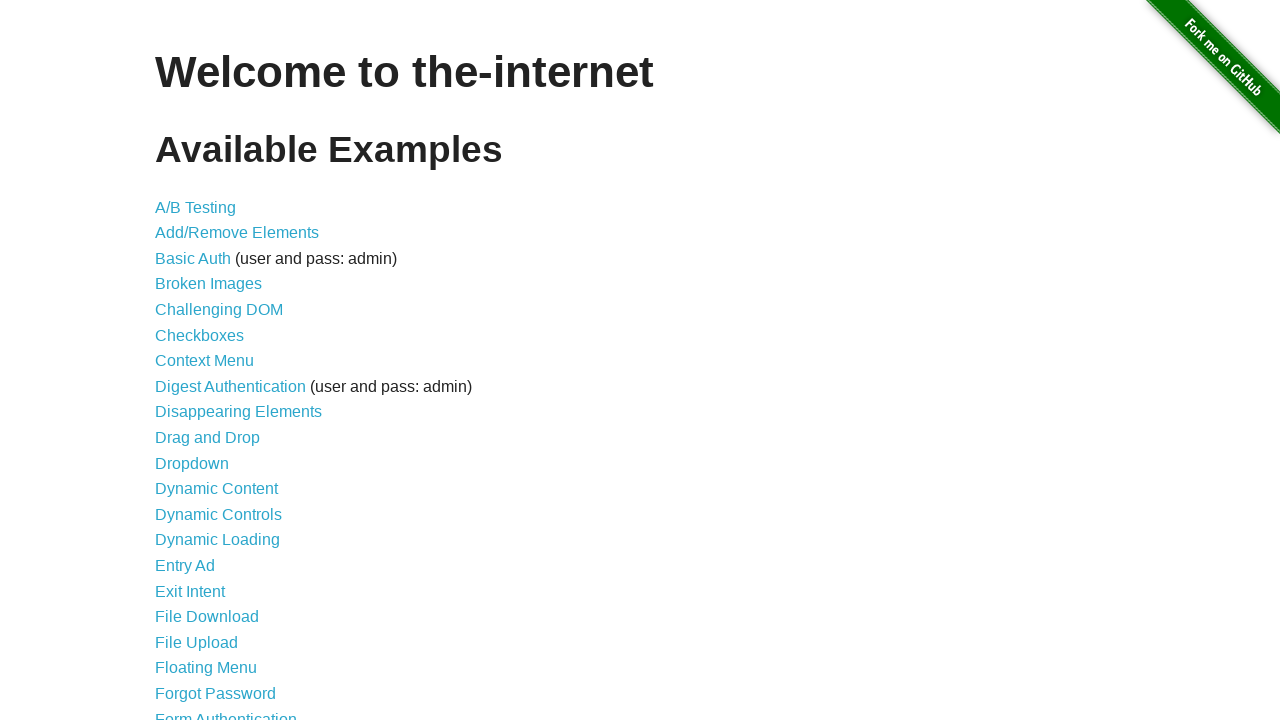

Injected jQuery Growl script
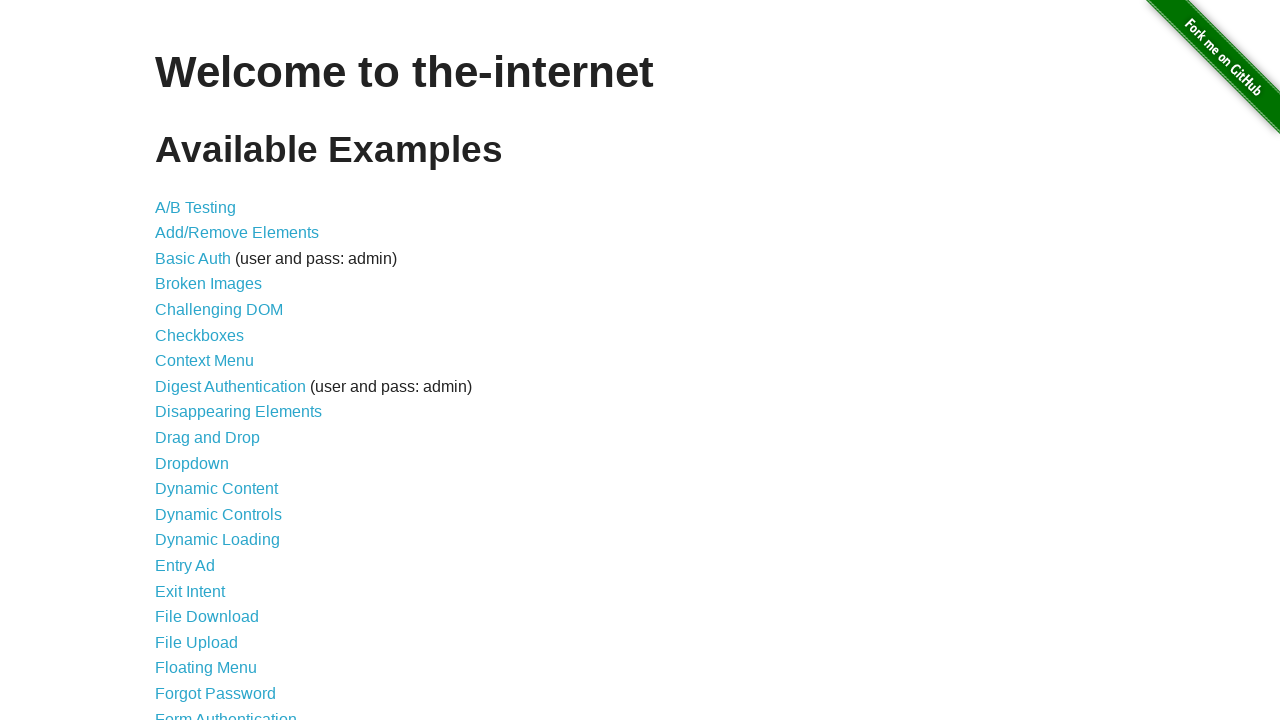

Injected jQuery Growl CSS stylesheet
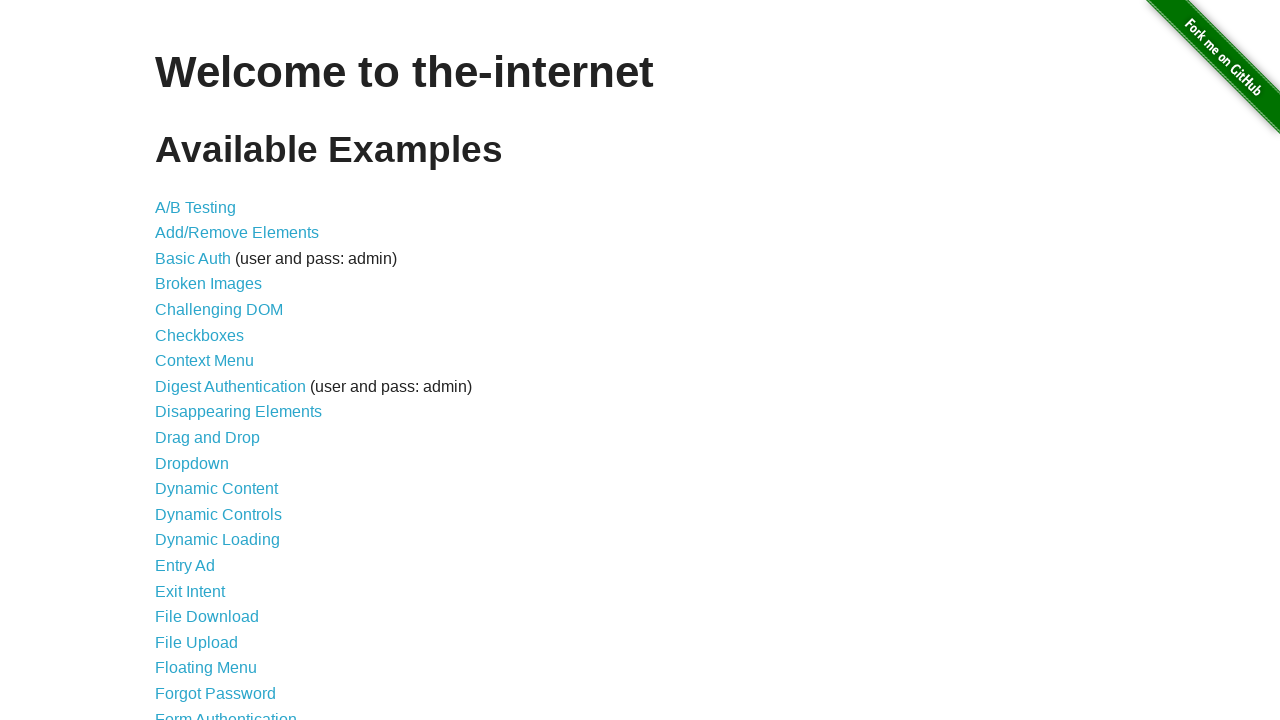

Waited 1 second for scripts to load
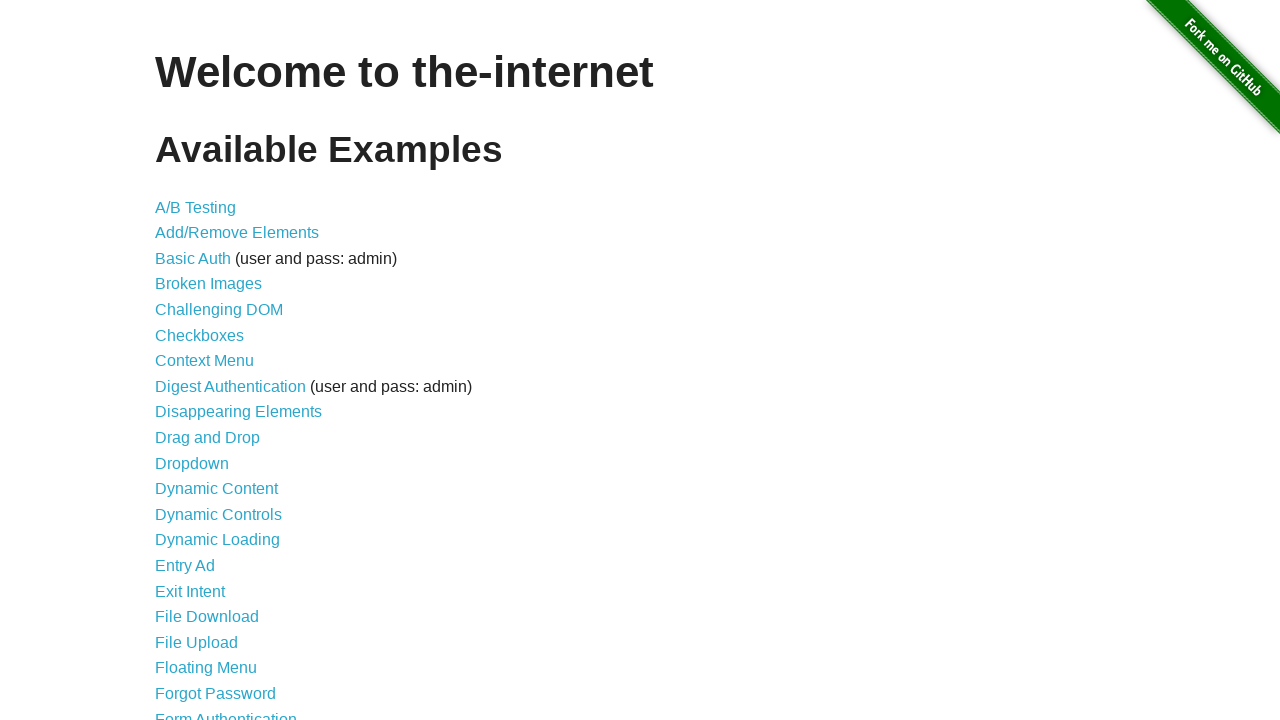

Displayed standard growl notification with title 'GET' and message '/'
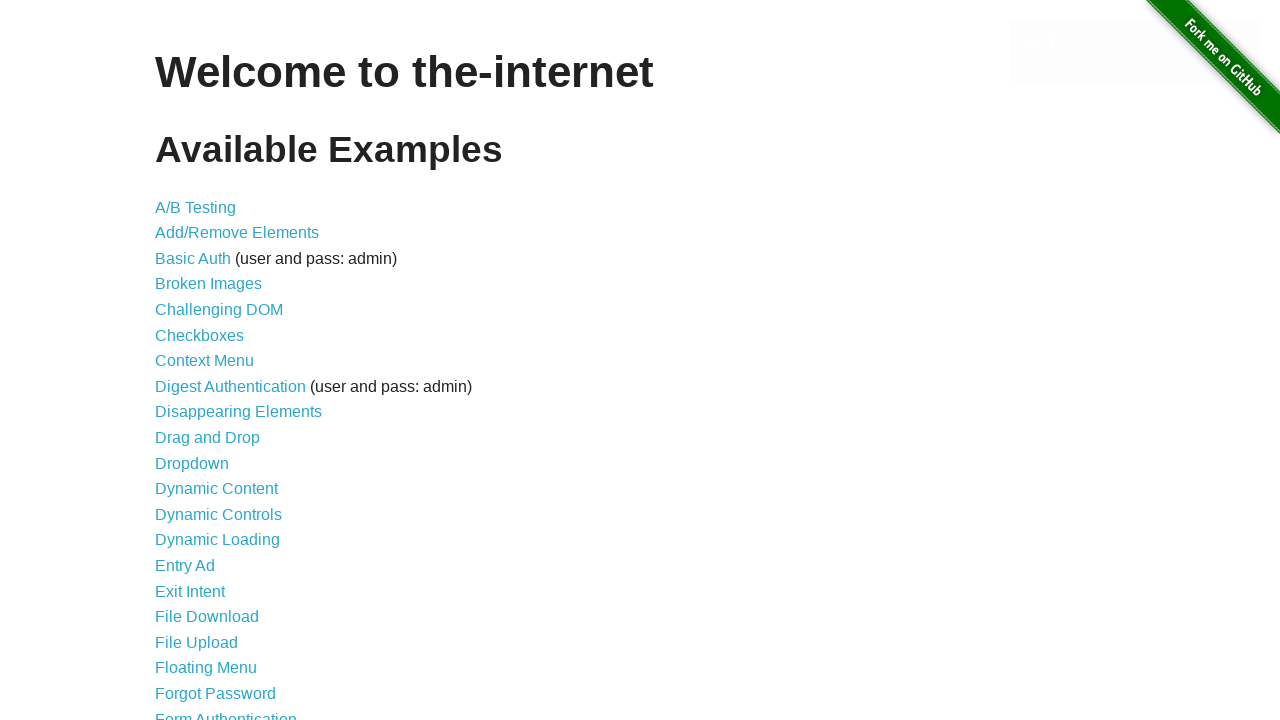

Displayed error growl notification
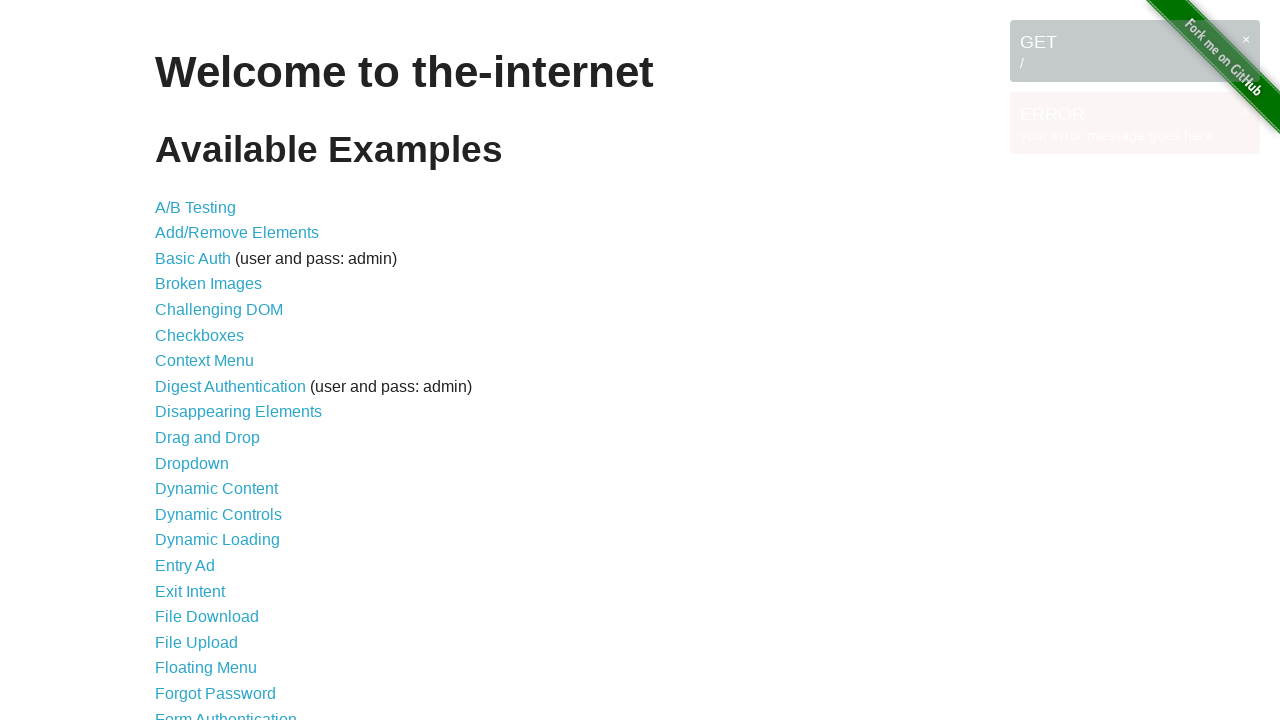

Displayed notice growl notification
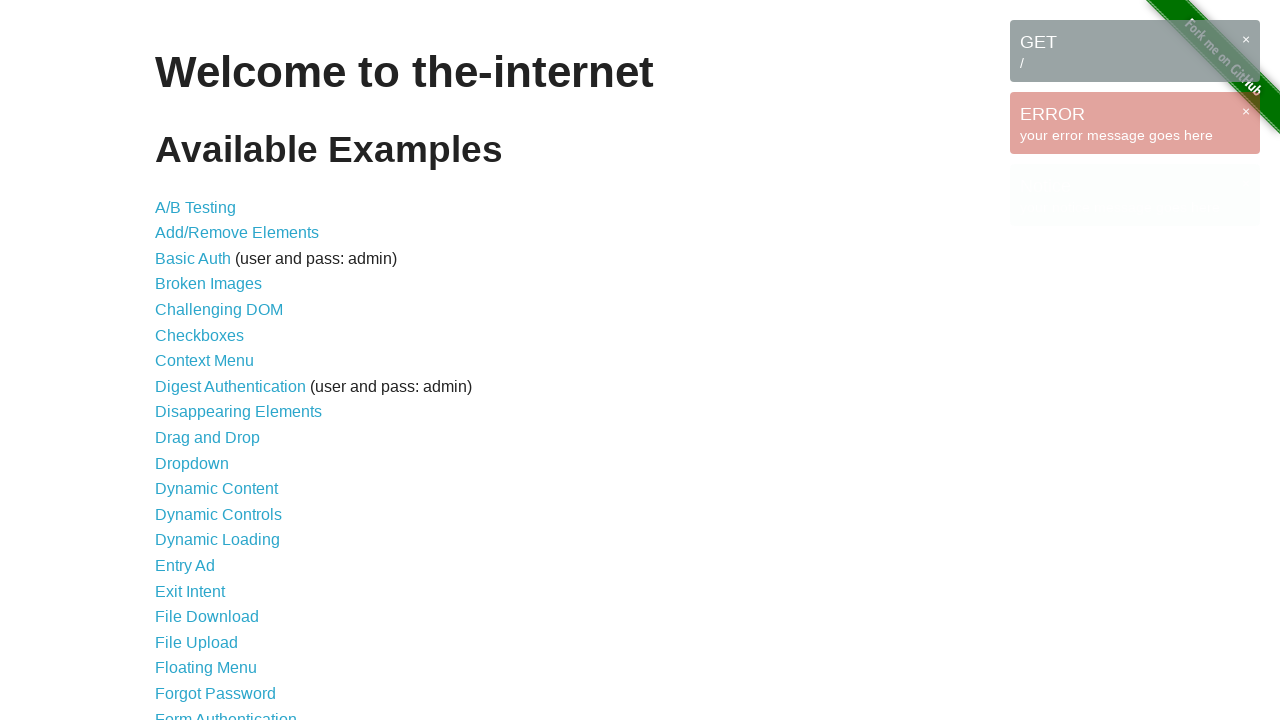

Displayed warning growl notification
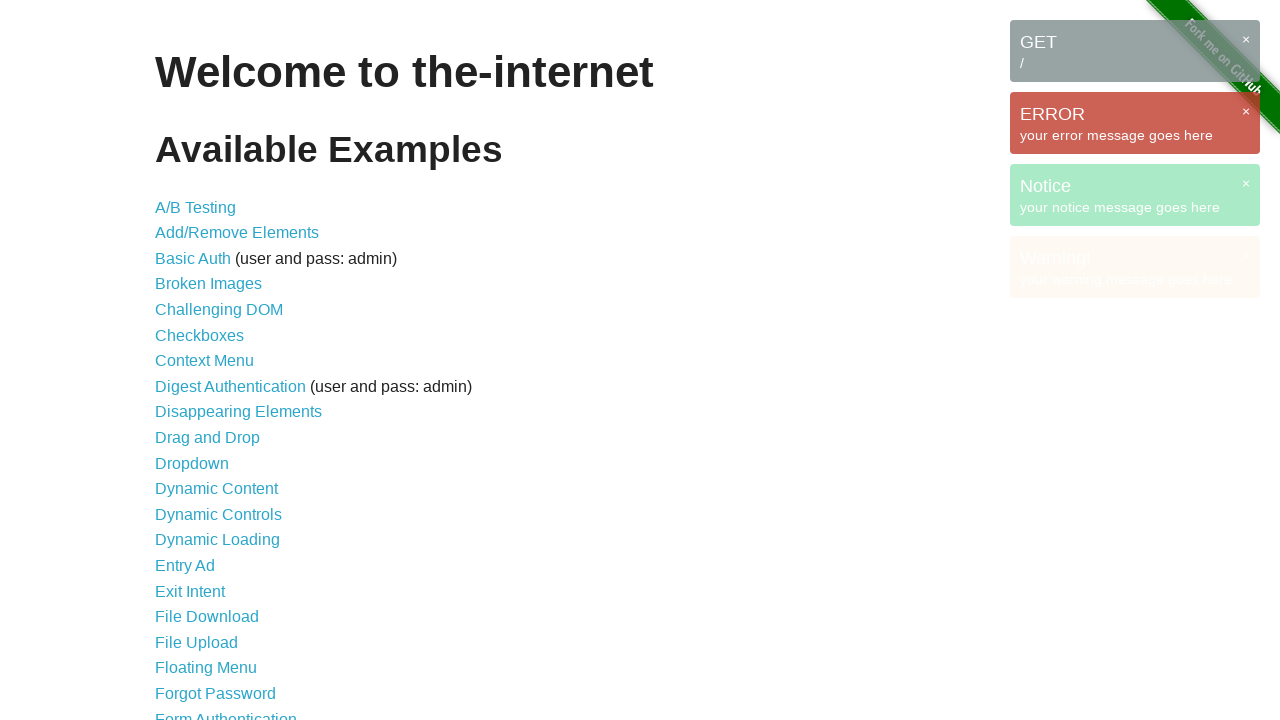

Waited 3 seconds to view all notifications
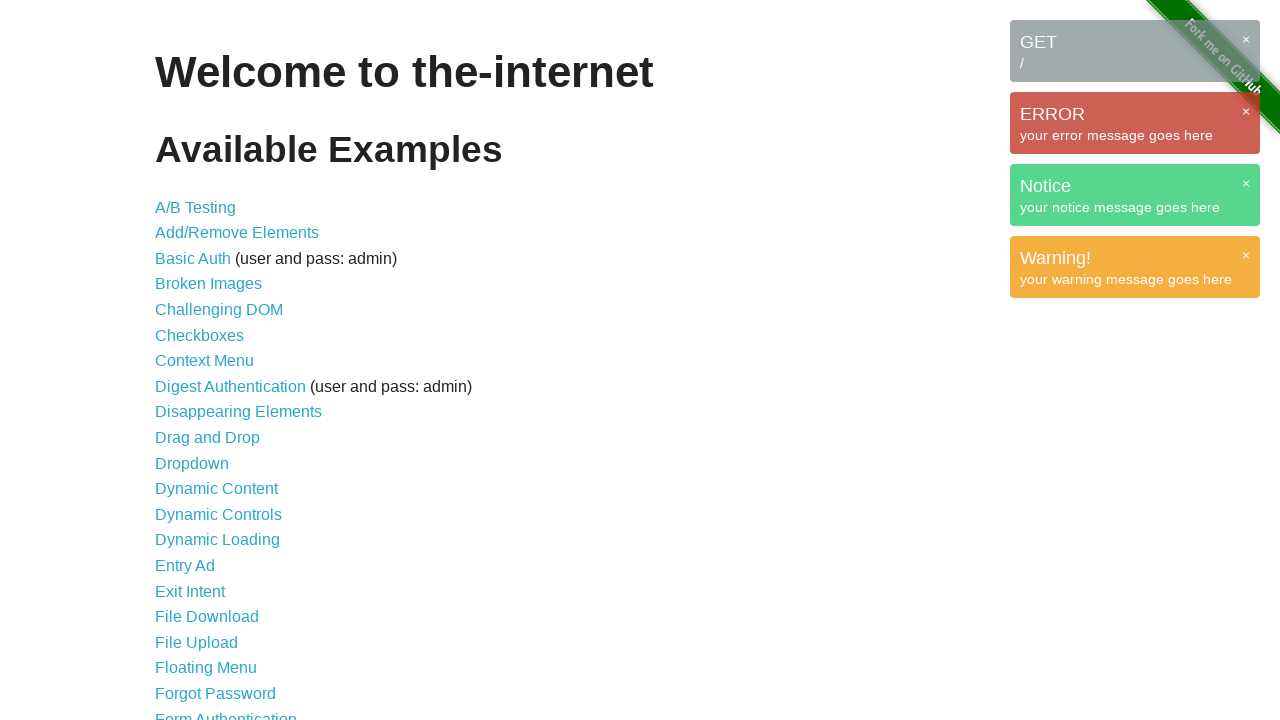

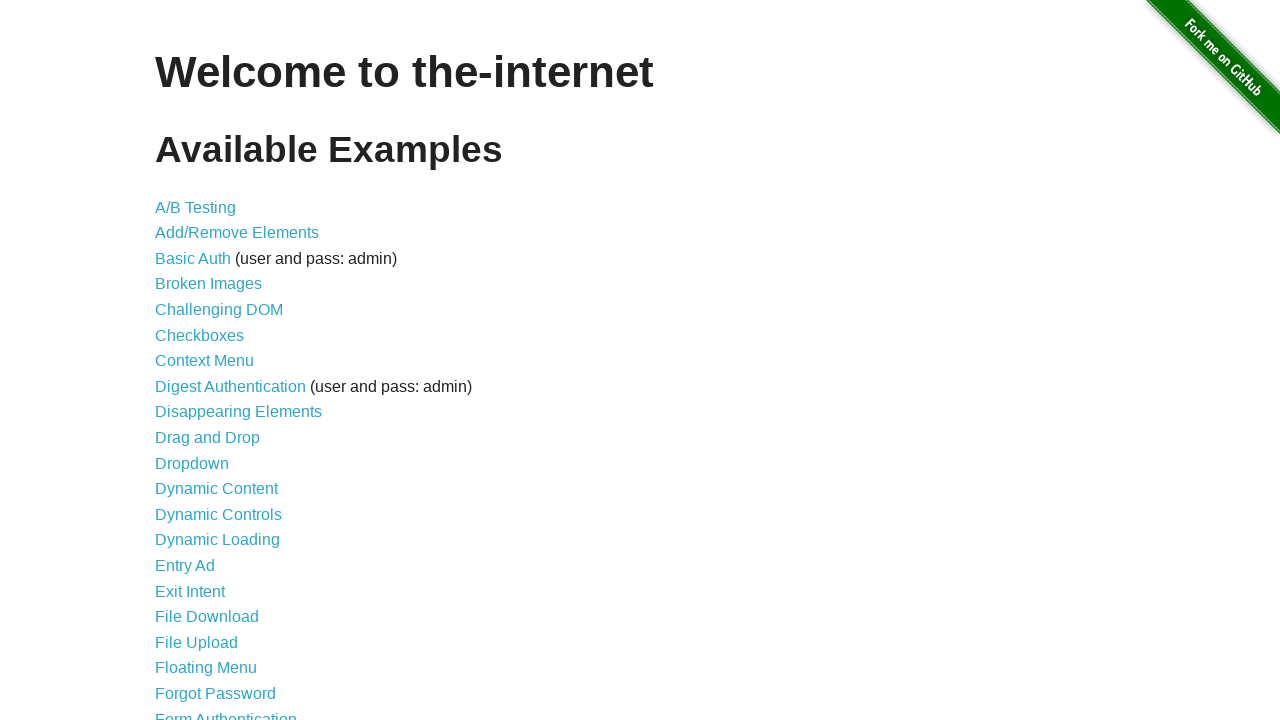